Tests displaying jQuery Growl notification messages on a page by injecting jQuery, jQuery Growl library, and styles, then triggering notification displays

Starting URL: http://the-internet.herokuapp.com

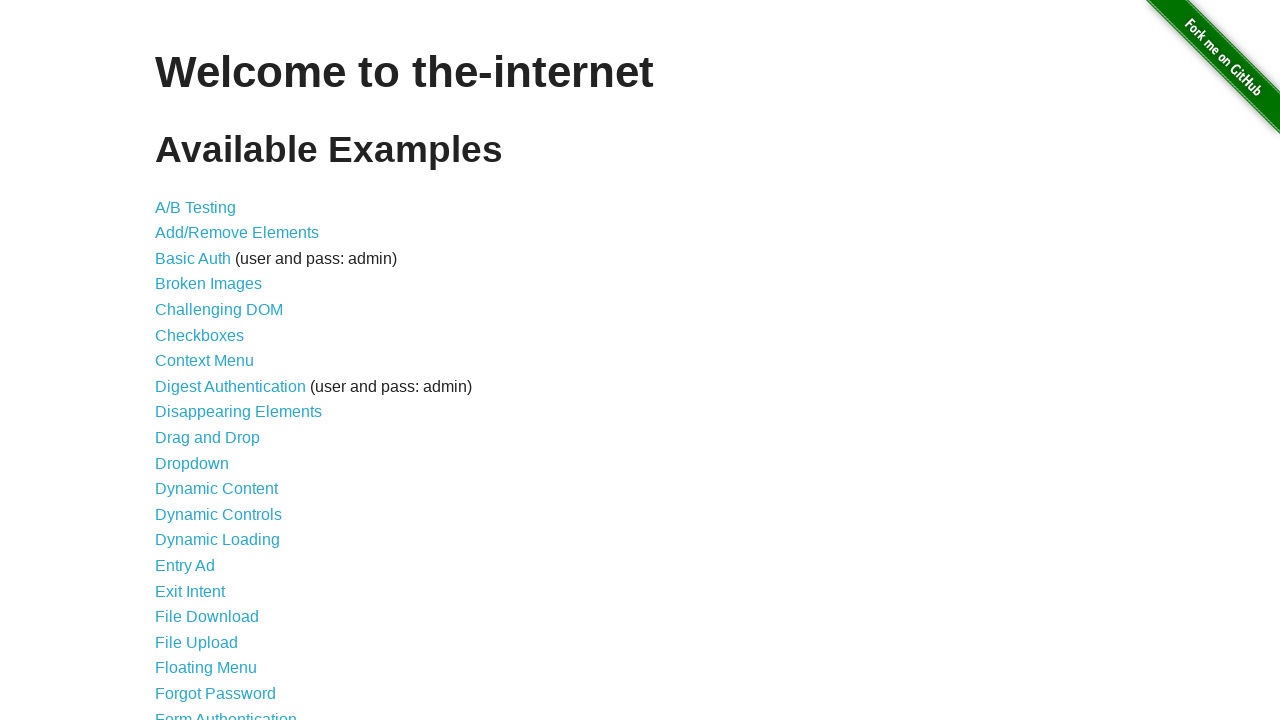

Injected jQuery library into page if not already present
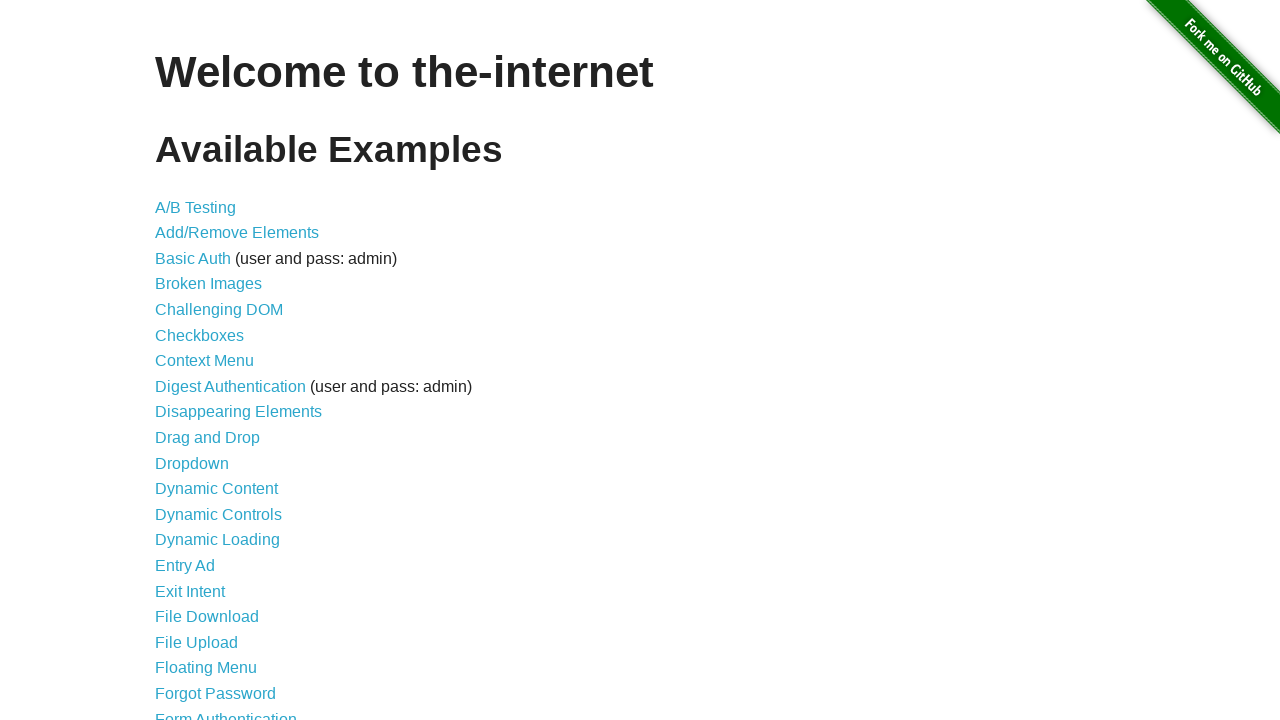

jQuery loaded and available on page
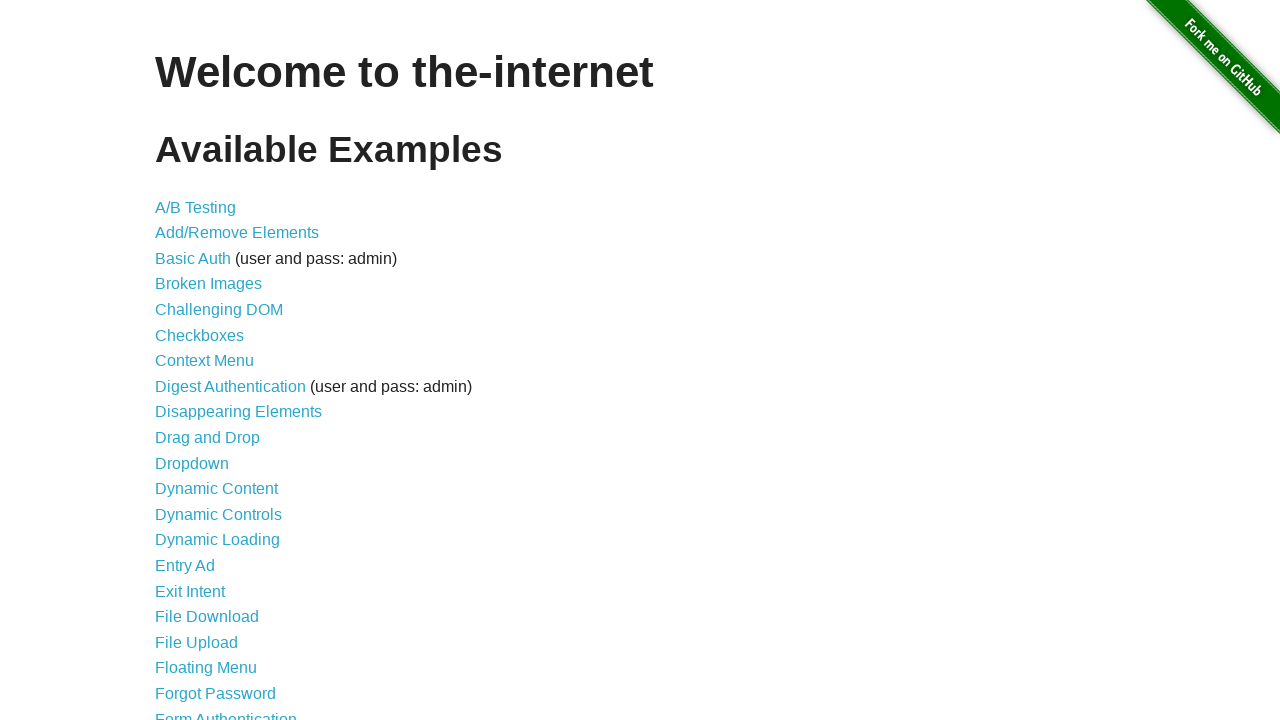

jQuery Growl library injected into page
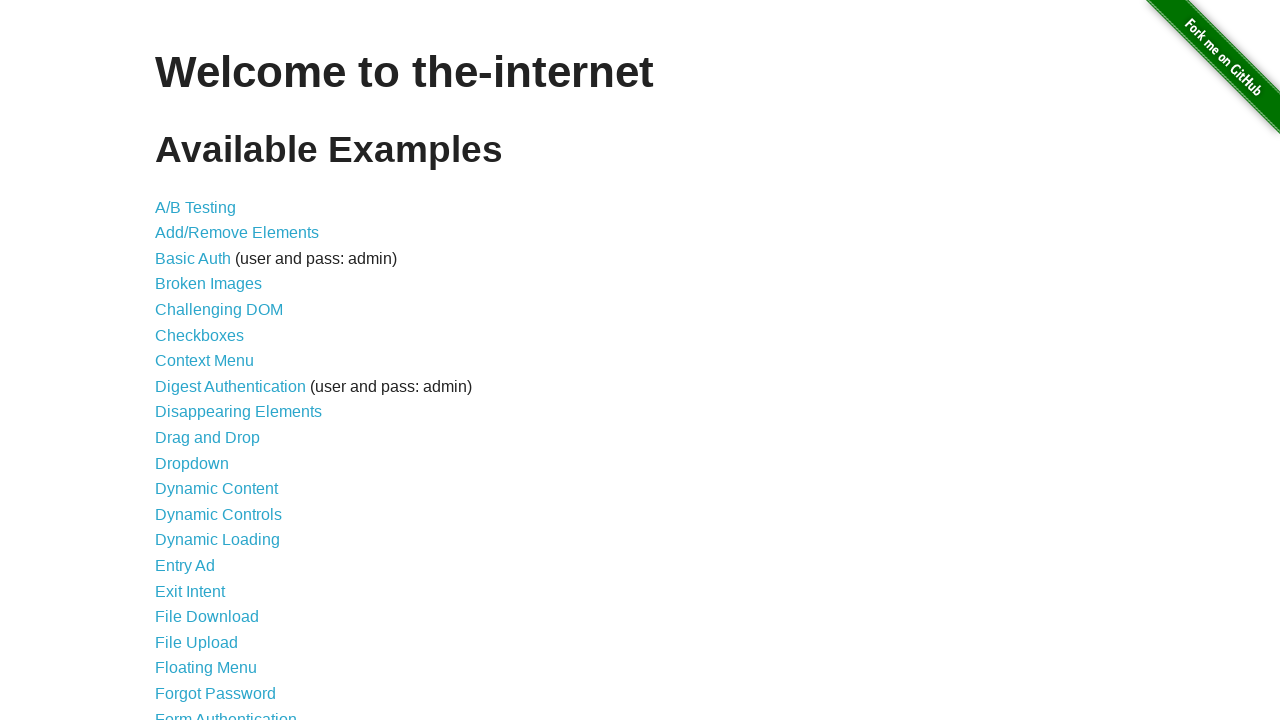

jQuery Growl CSS styles added to page
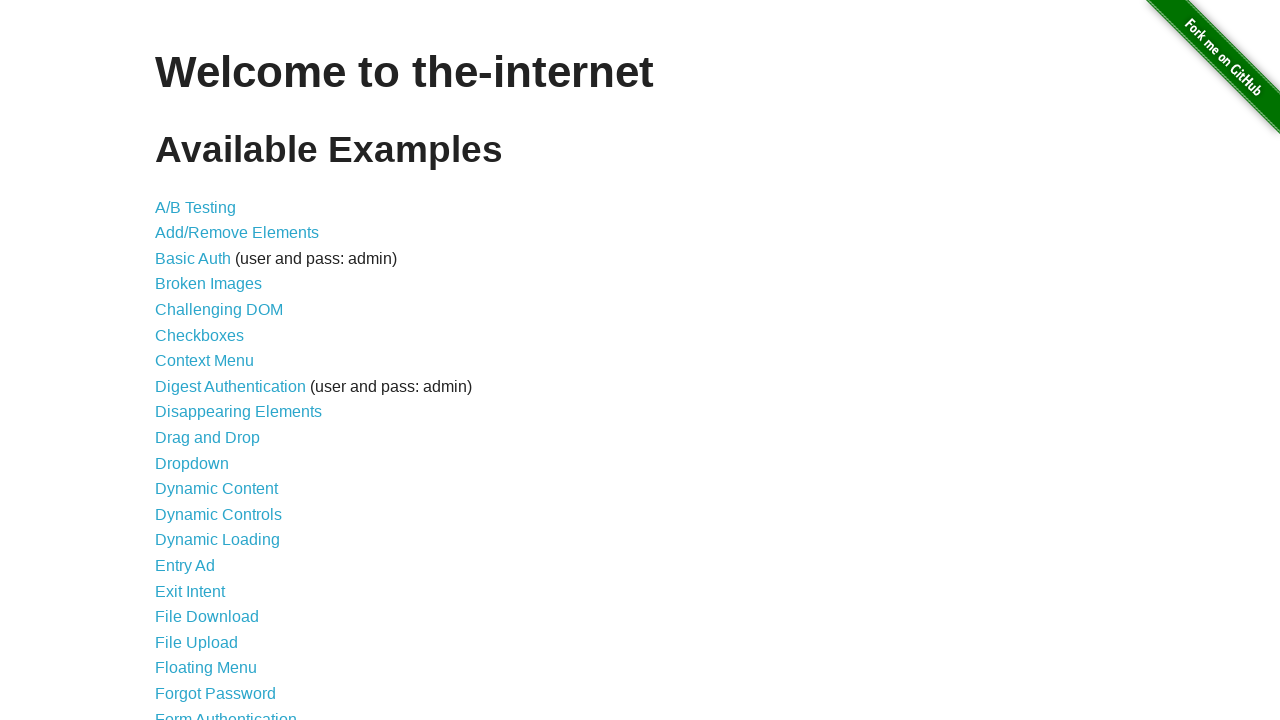

jQuery Growl library fully loaded and ready
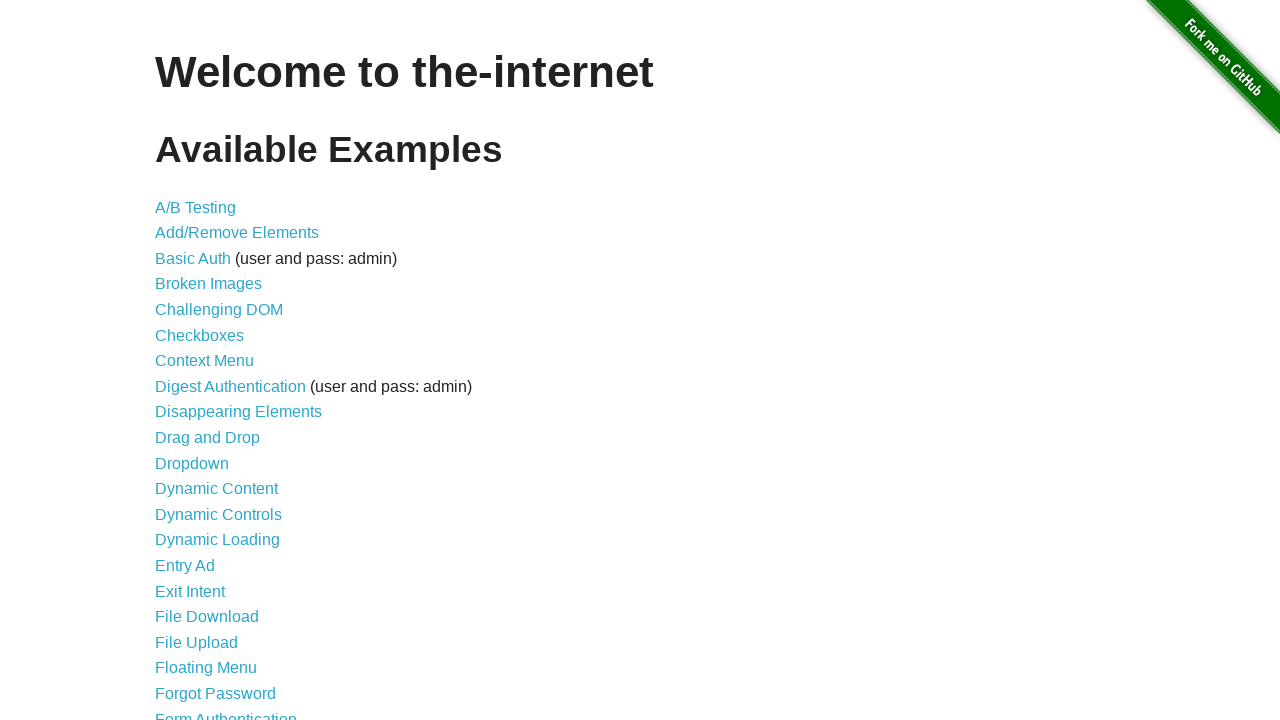

Displayed default GET notification message
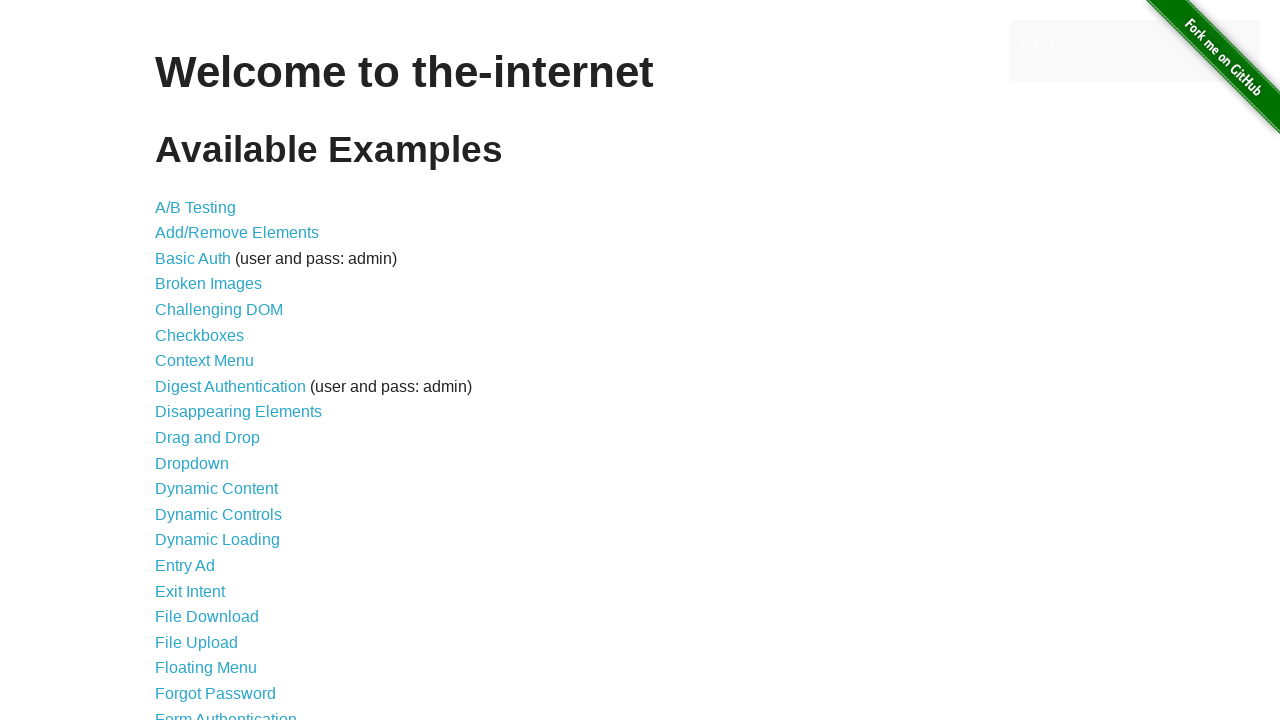

Displayed error notification message
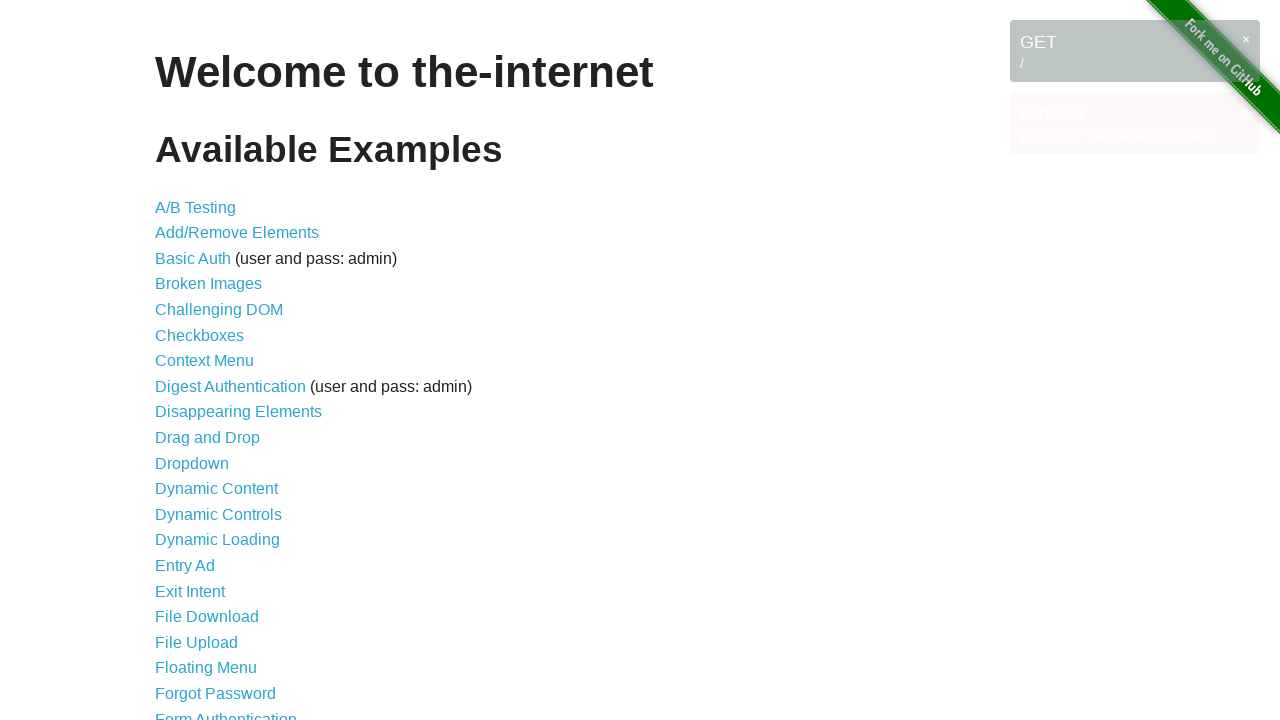

Displayed notice notification message
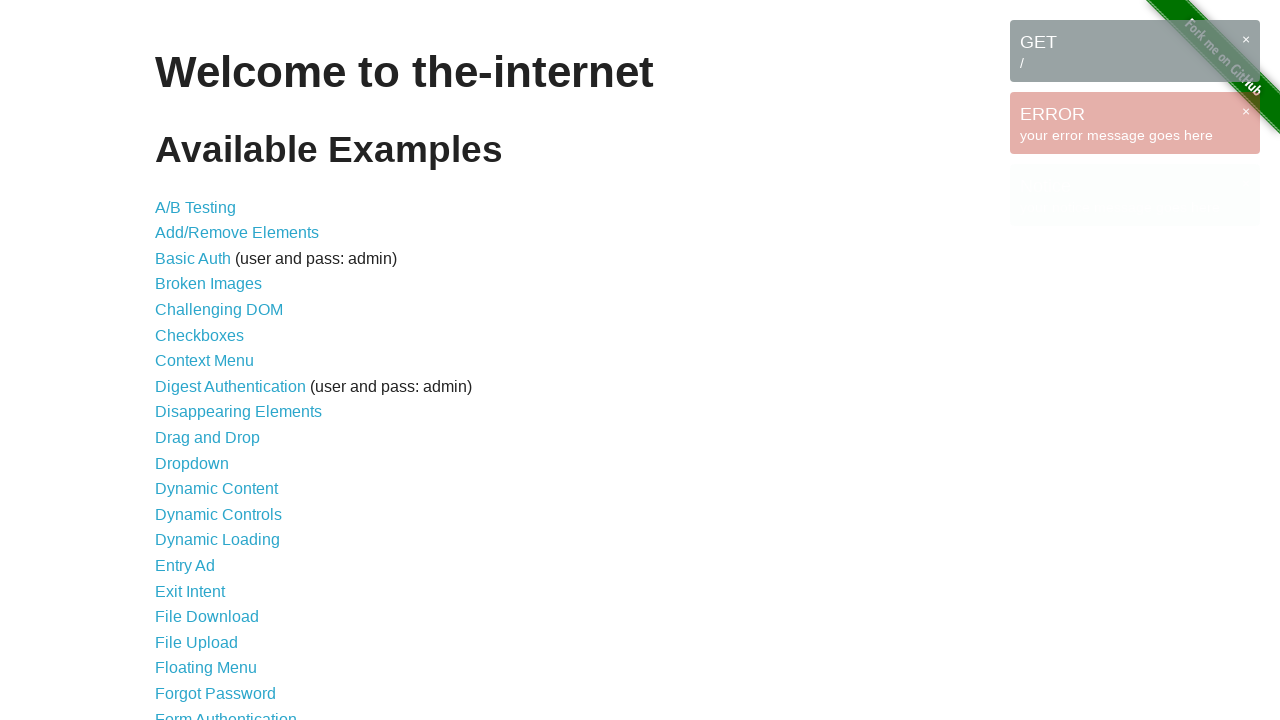

Displayed warning notification message
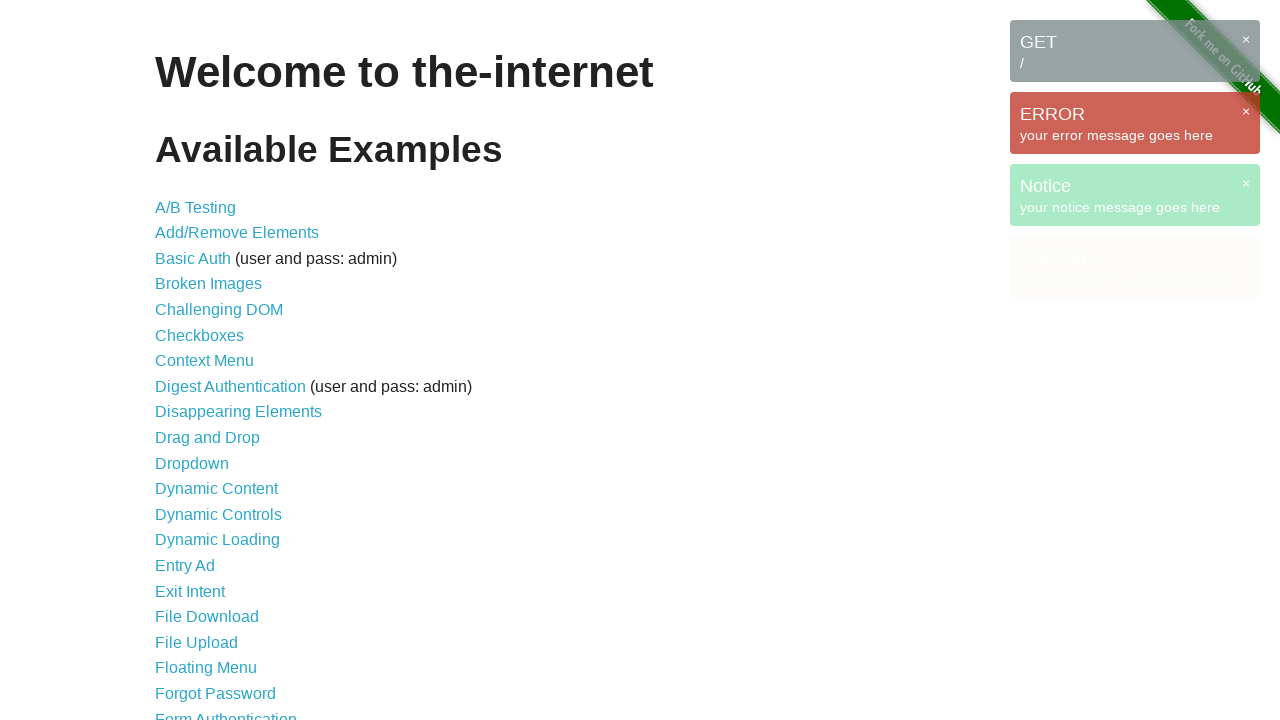

All jQuery Growl notification messages displayed and visible on page
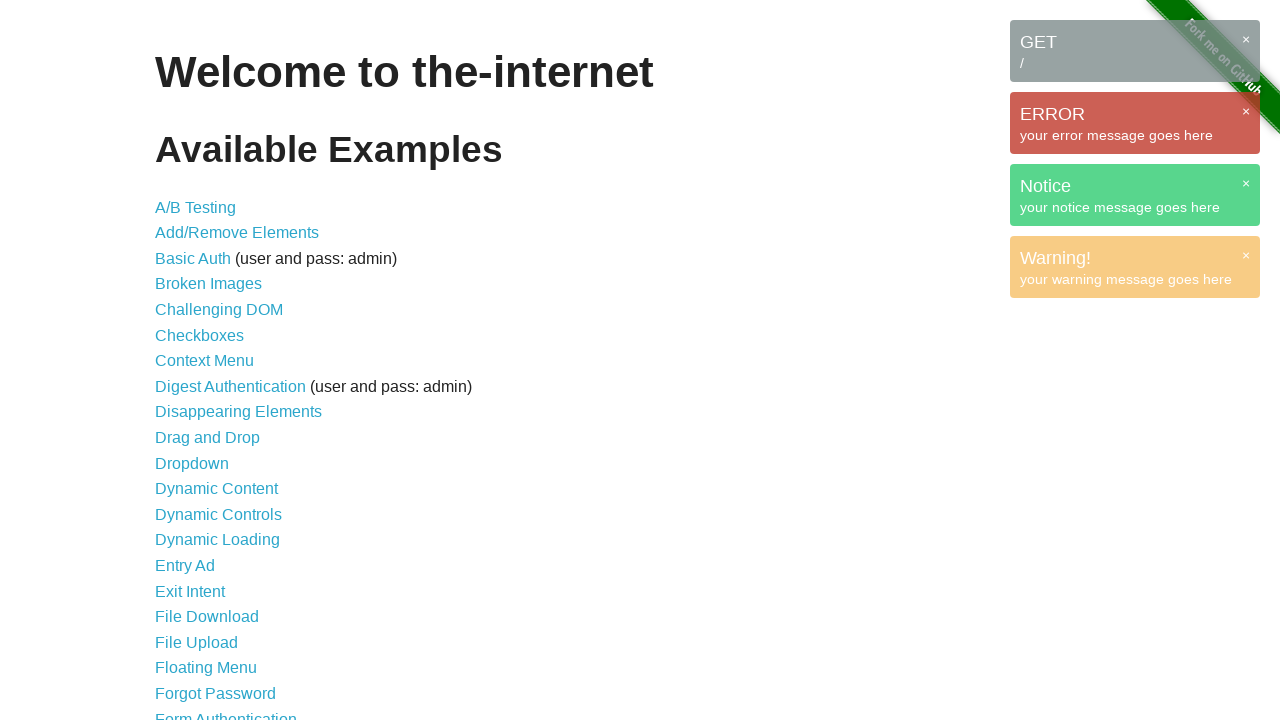

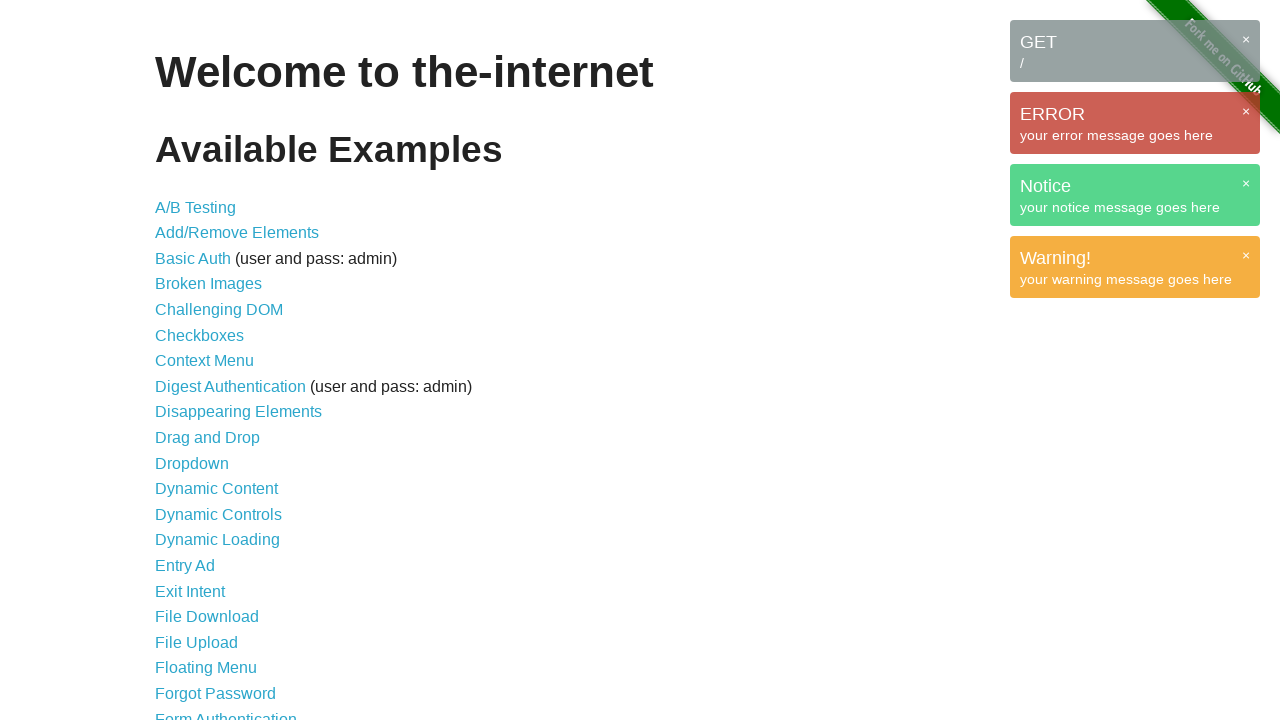